Tests keyboard key press detection by pressing Control key and verifying the result

Starting URL: https://the-internet.herokuapp.com/key_presses

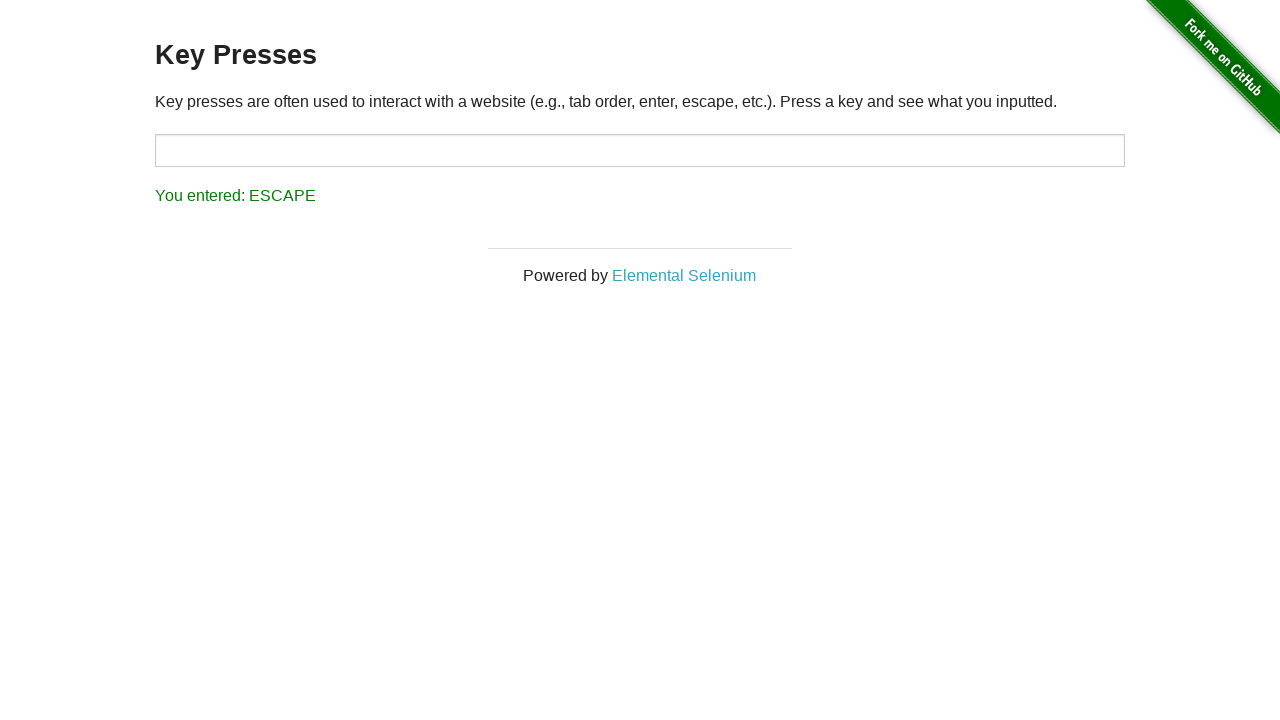

Pressed Control key in target input field on #target
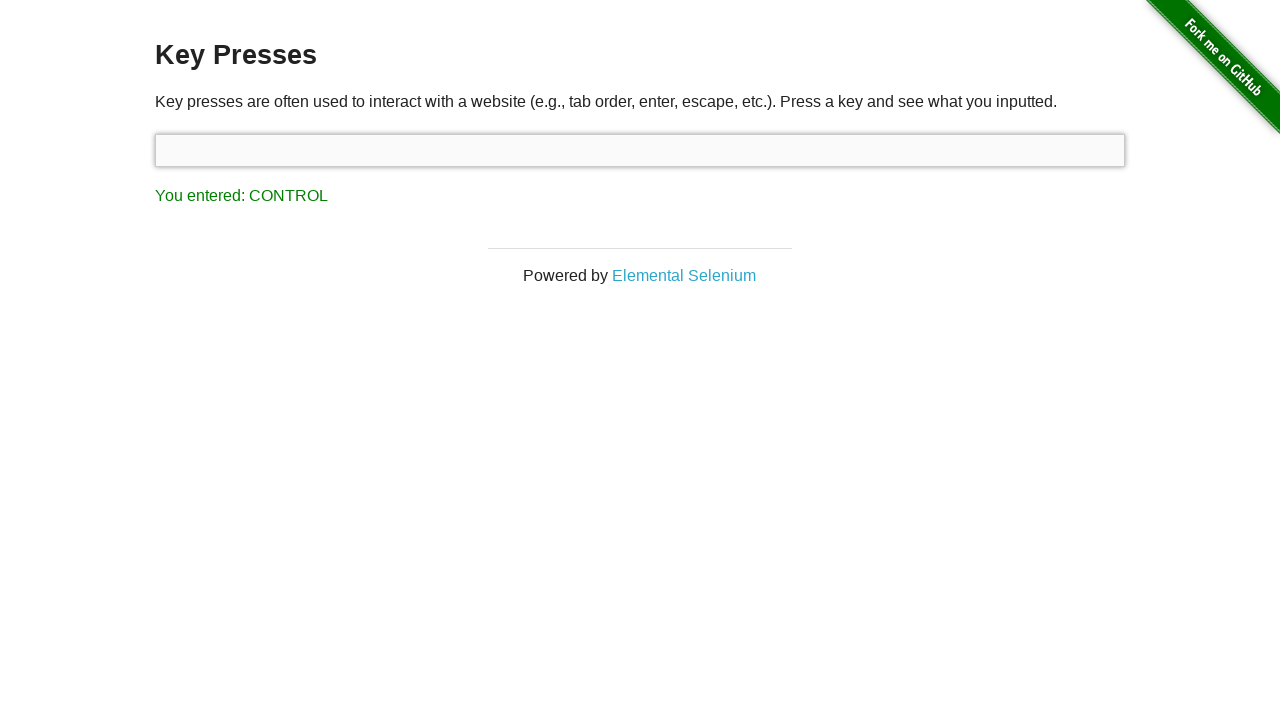

Retrieved result text from result element
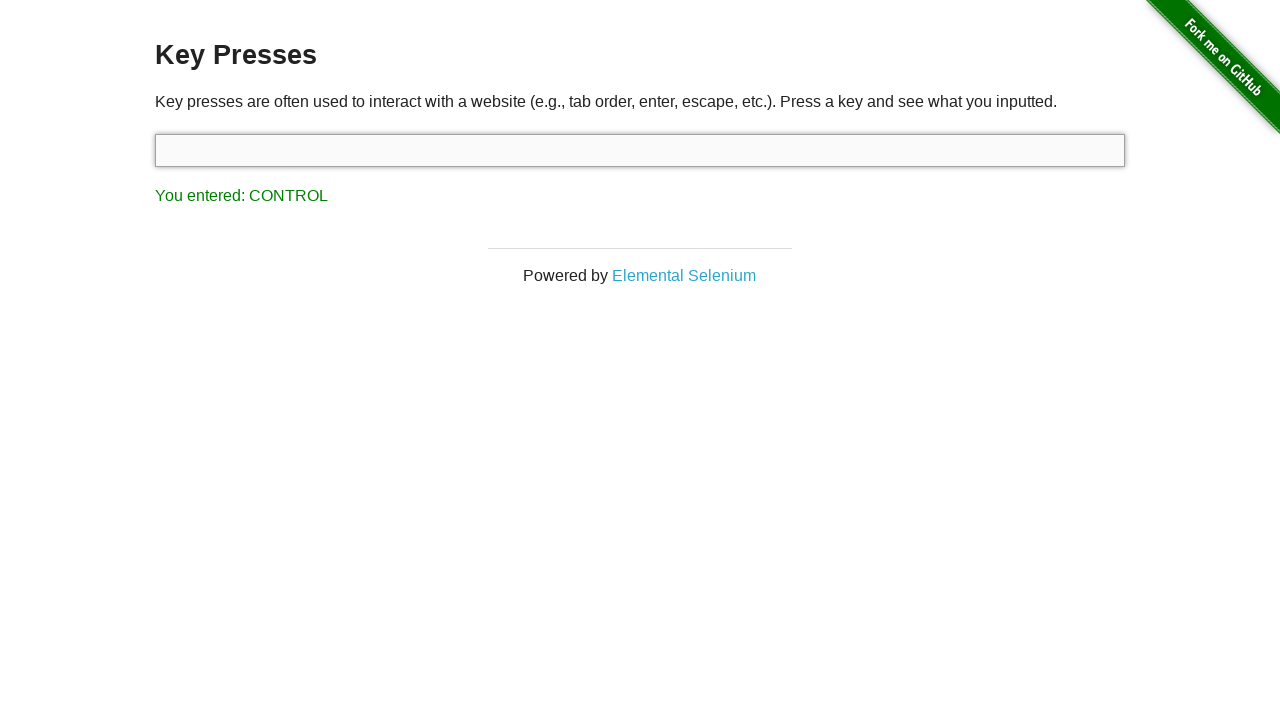

Verified that result text equals 'You entered: CONTROL'
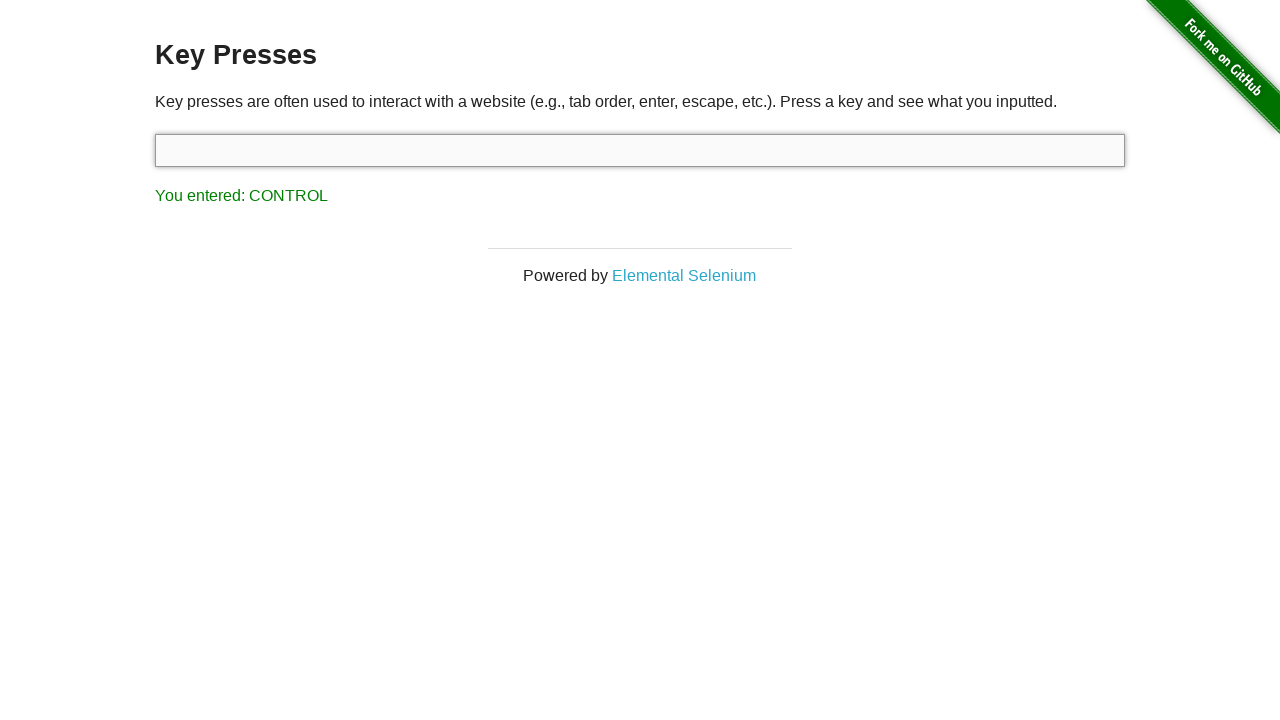

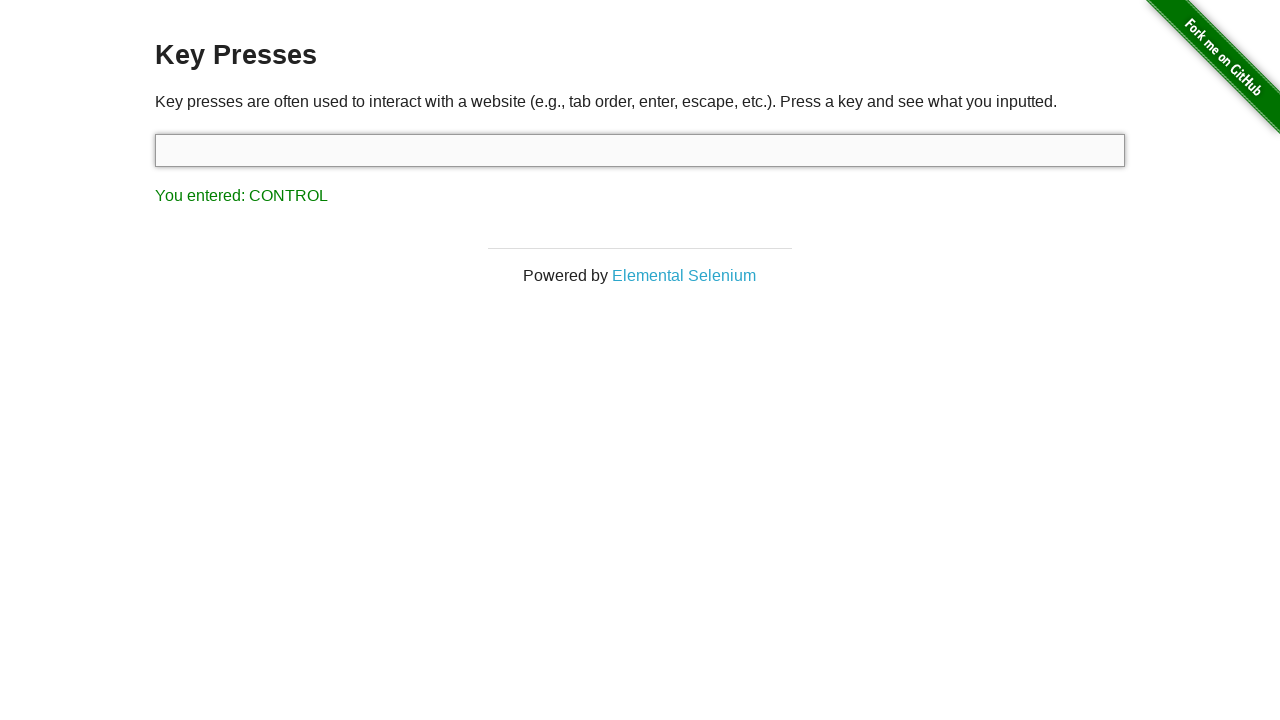